Tests iframe interaction by switching to an iframe containing a text editor, clearing its content, setting new text, and verifying the update

Starting URL: https://the-internet.herokuapp.com/iframe

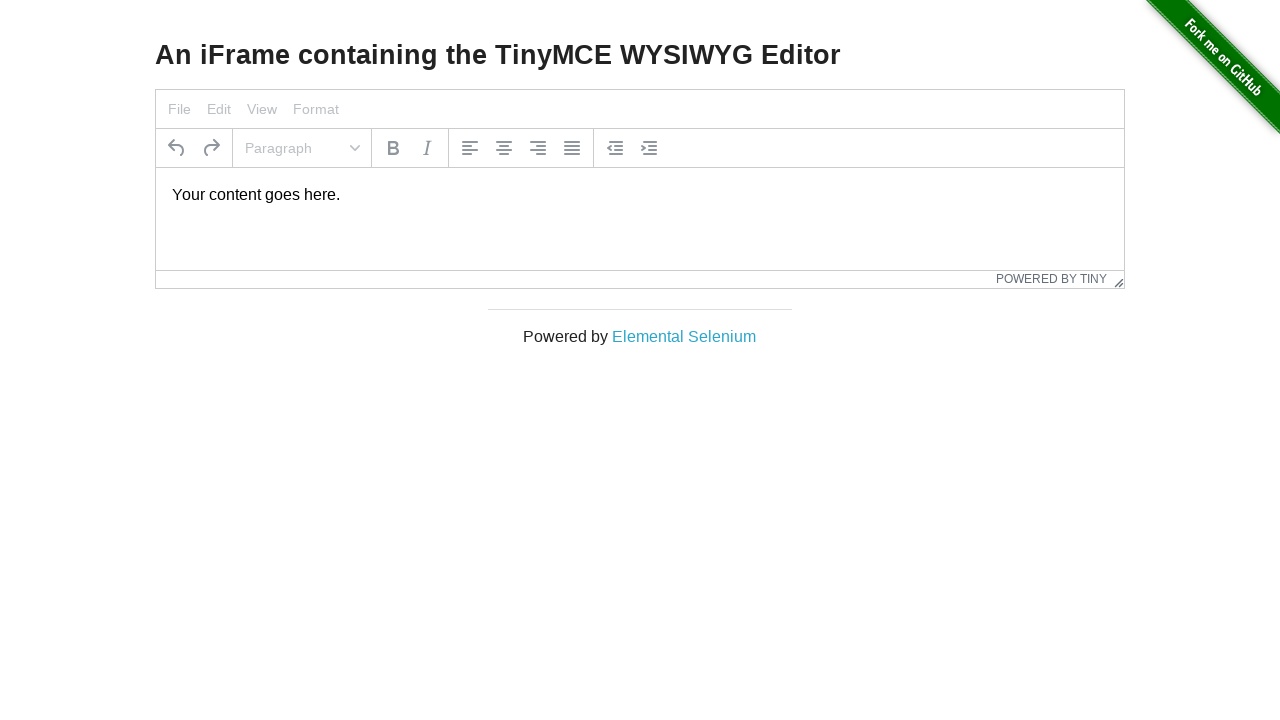

Located iframe containing text editor
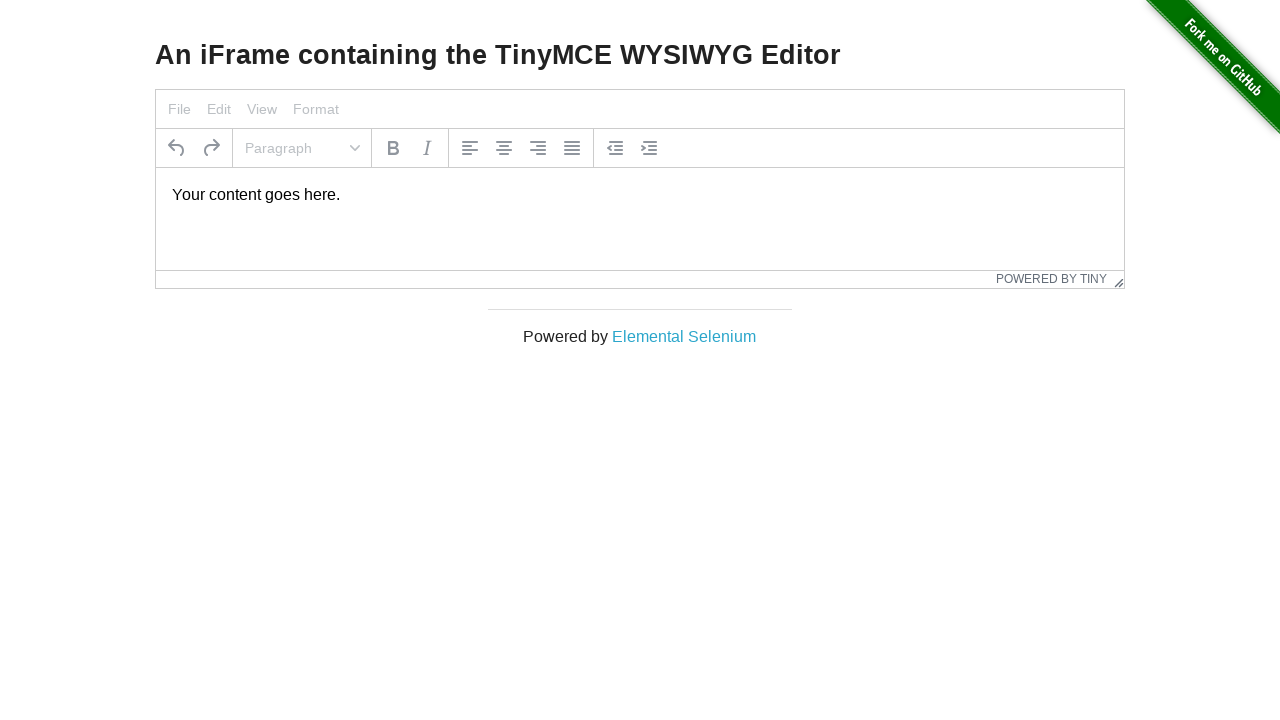

Waited for text area to be visible inside iframe
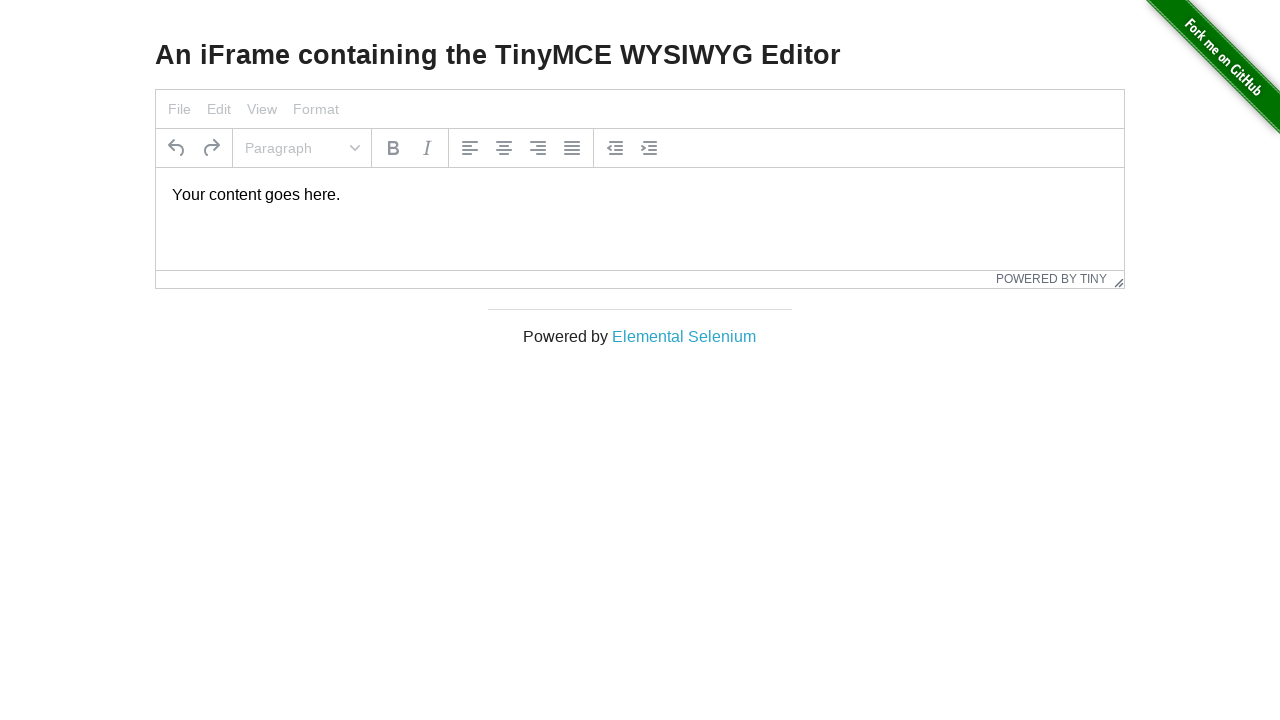

Cleared existing content and set new text 'Nội dung mới' in iframe text editor
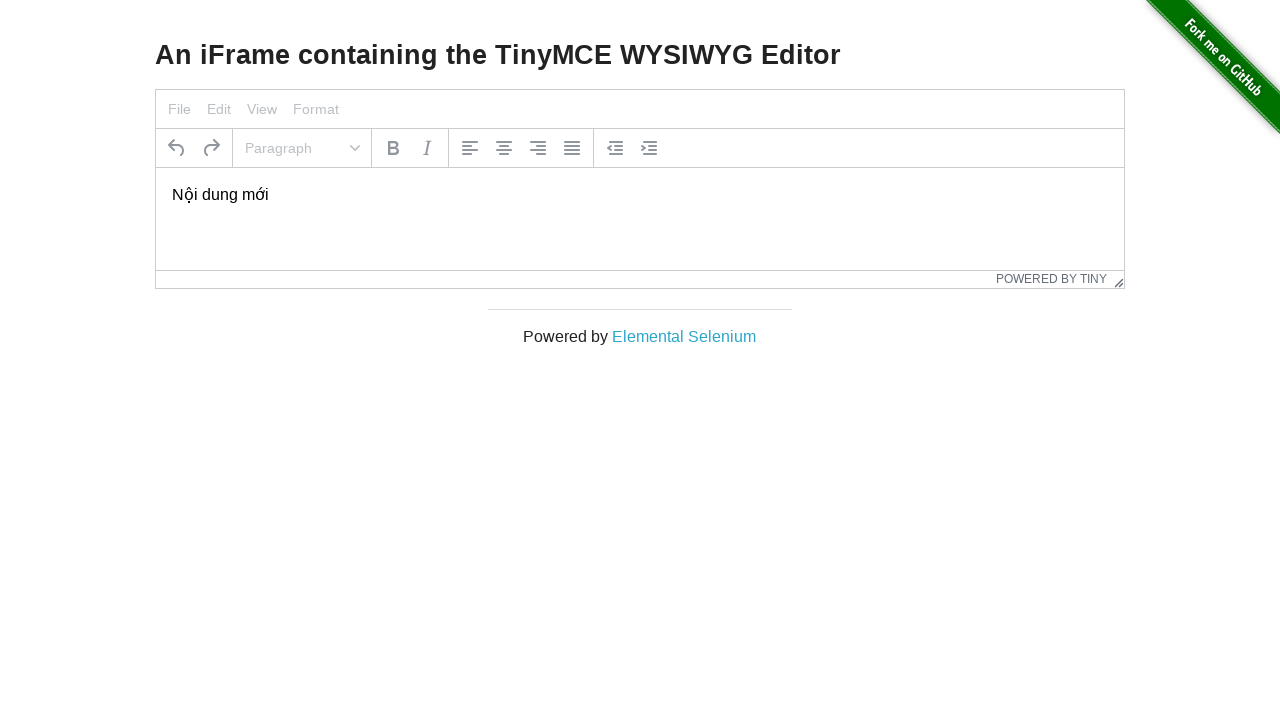

Verified text content was successfully updated to 'Nội dung mới'
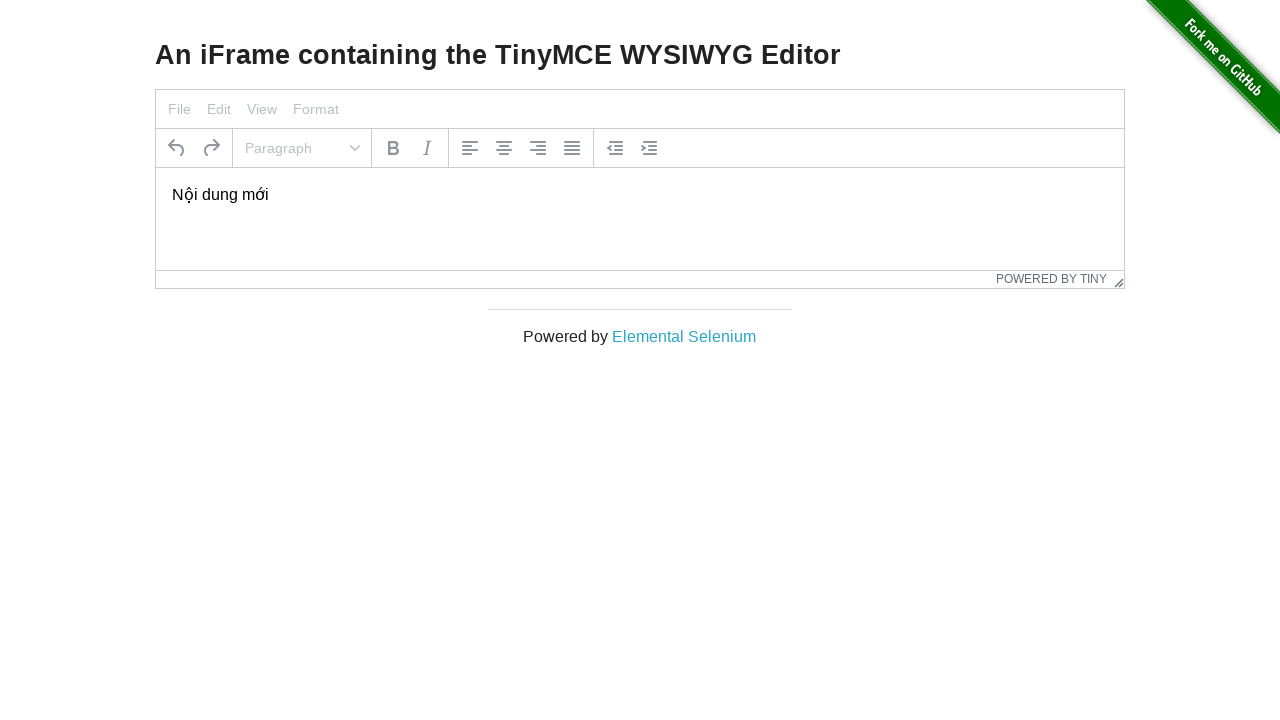

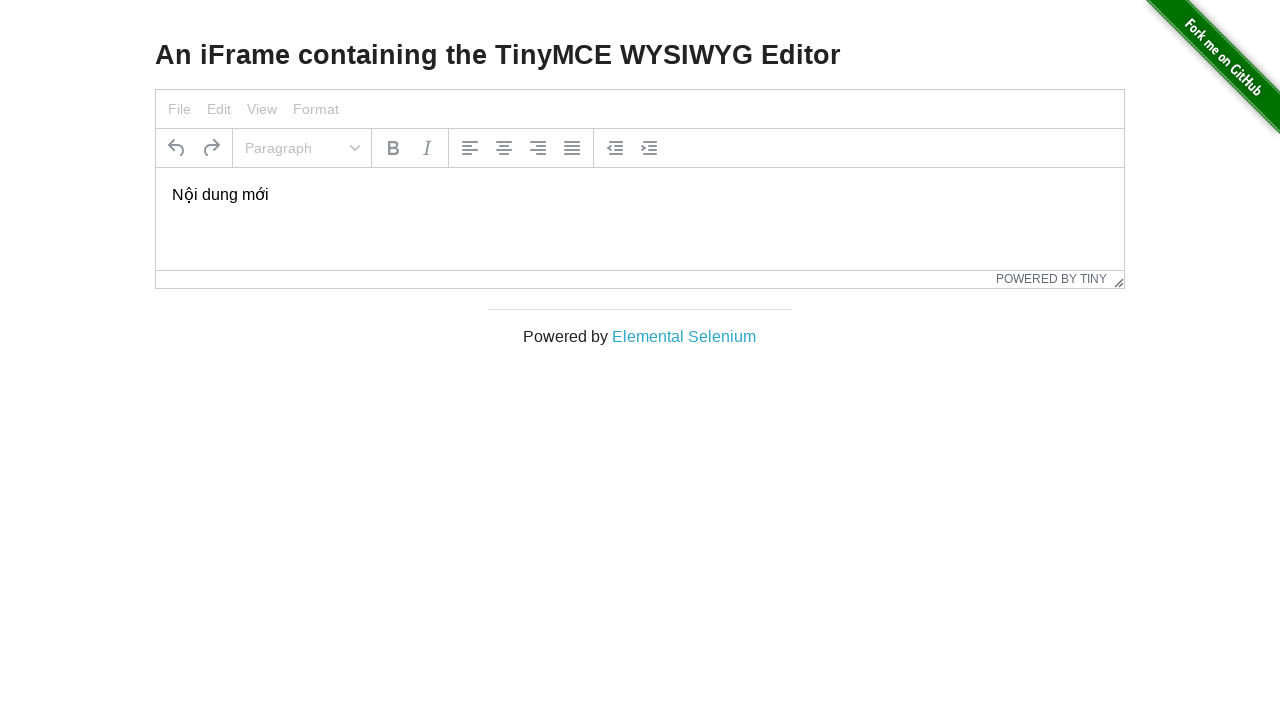